Tests that navigation bar titles change color when hovered over from red to black

Starting URL: https://mrjohn5on.github.io

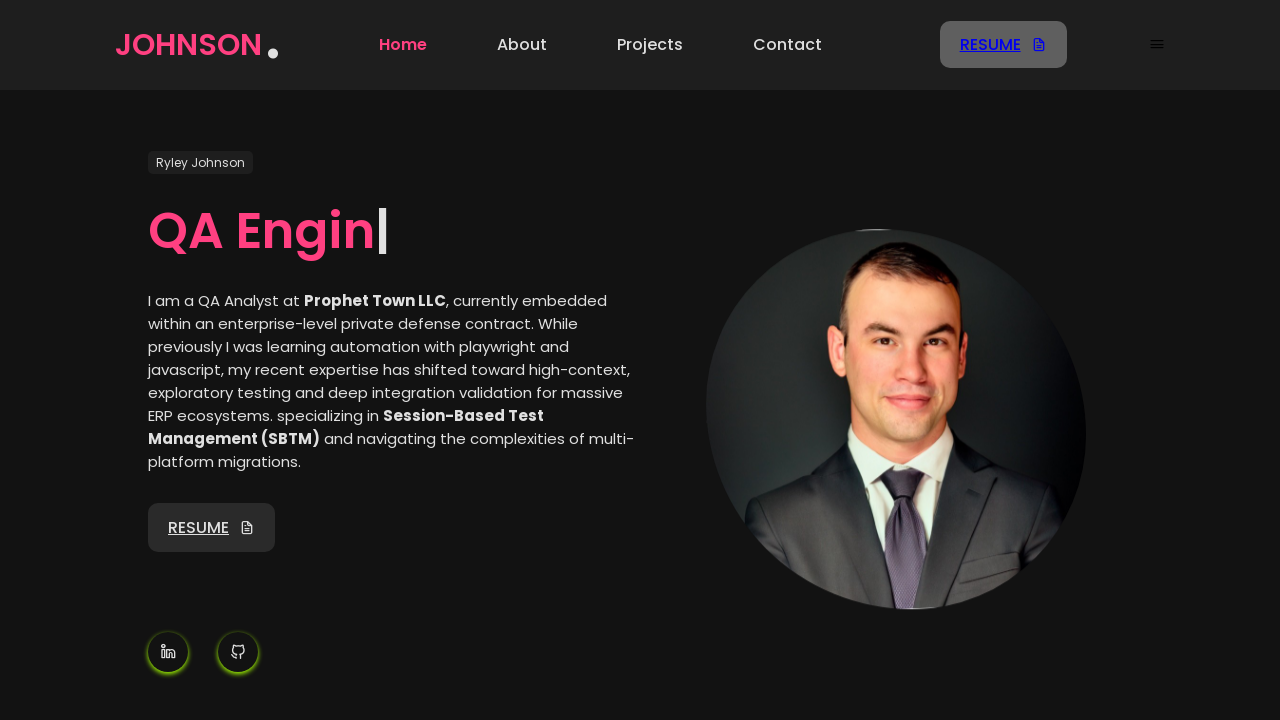

Located Home navigation link
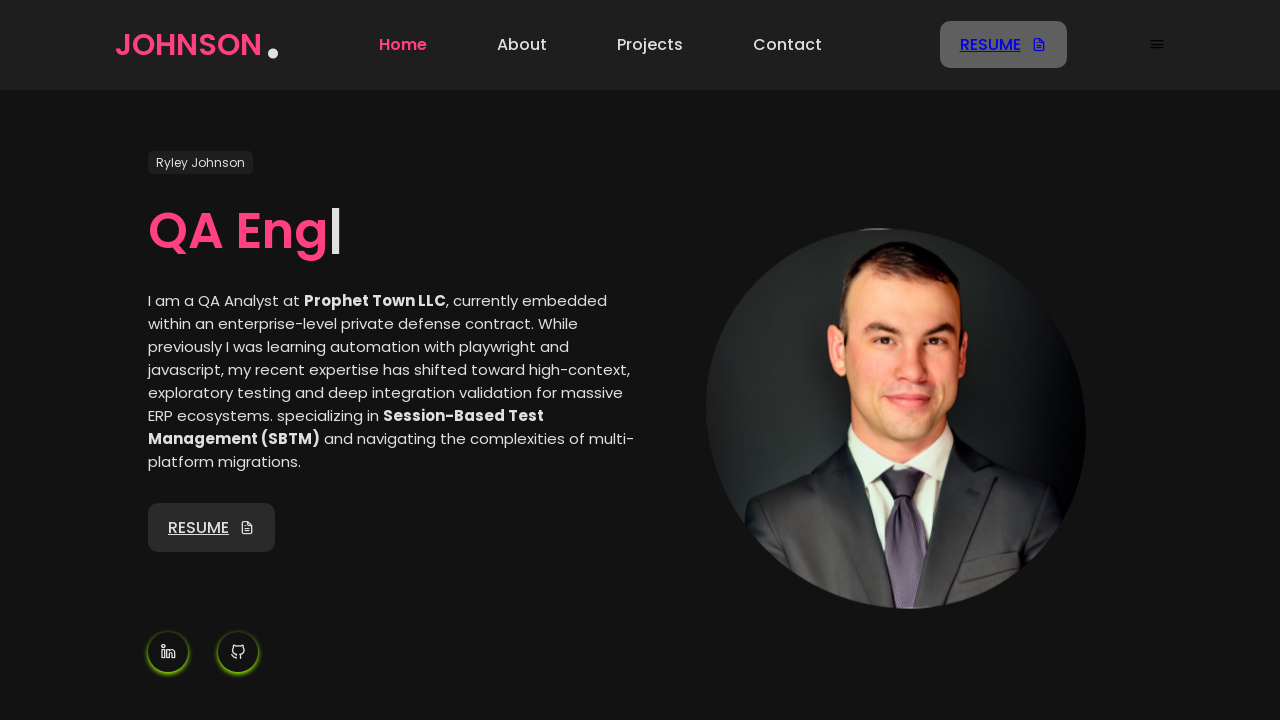

Located About navigation link
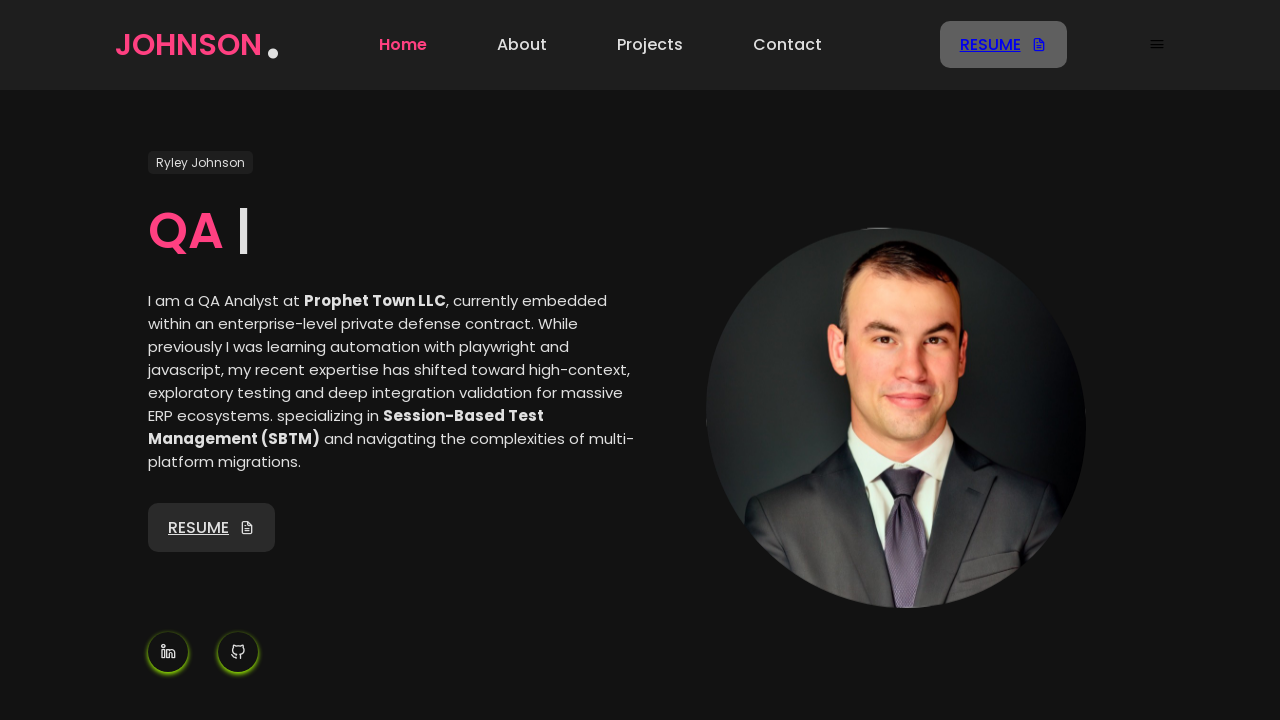

Located Projects navigation link
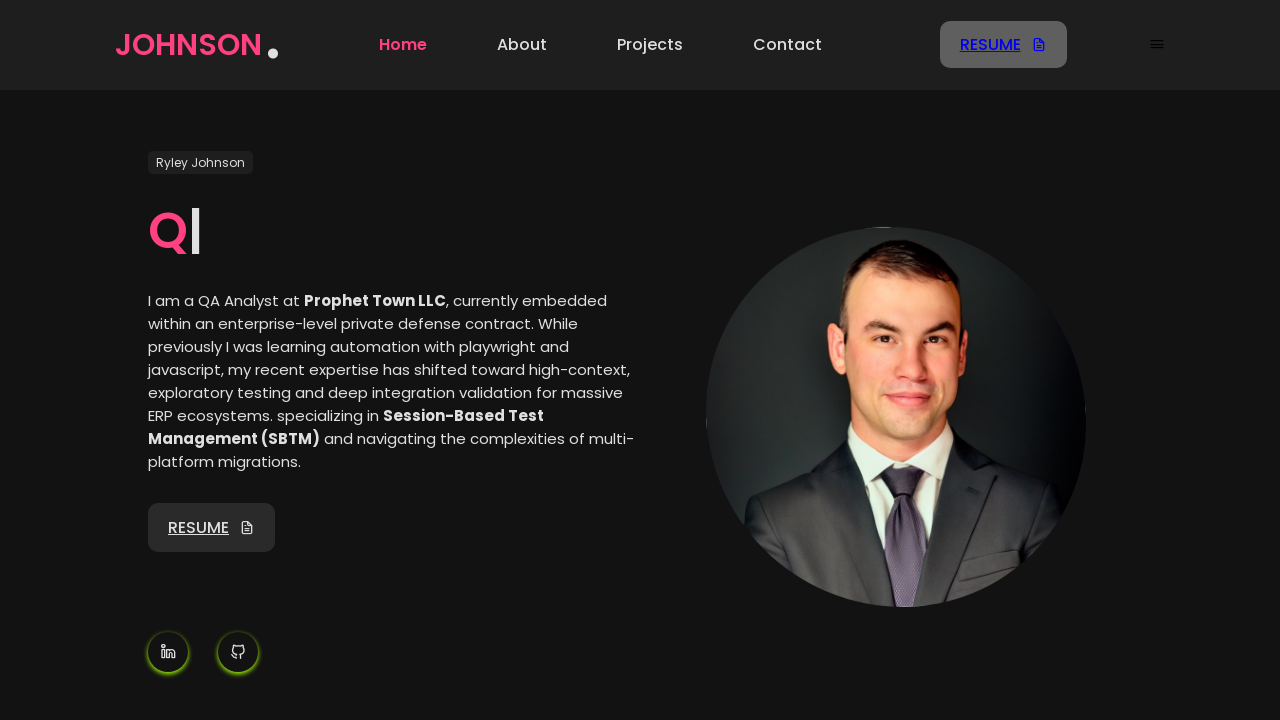

Located Contact navigation link
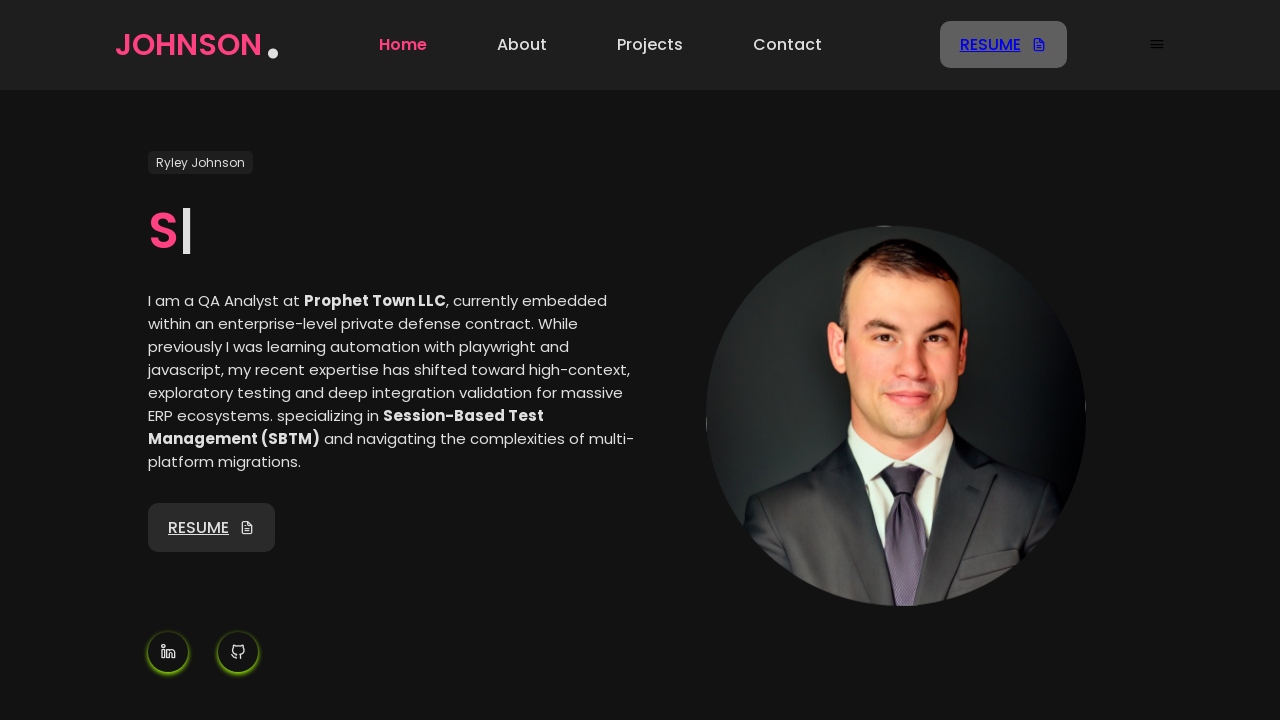

Hovered over Home link - should change from red to black at (403, 45) on nav >> text=Home >> nth=0
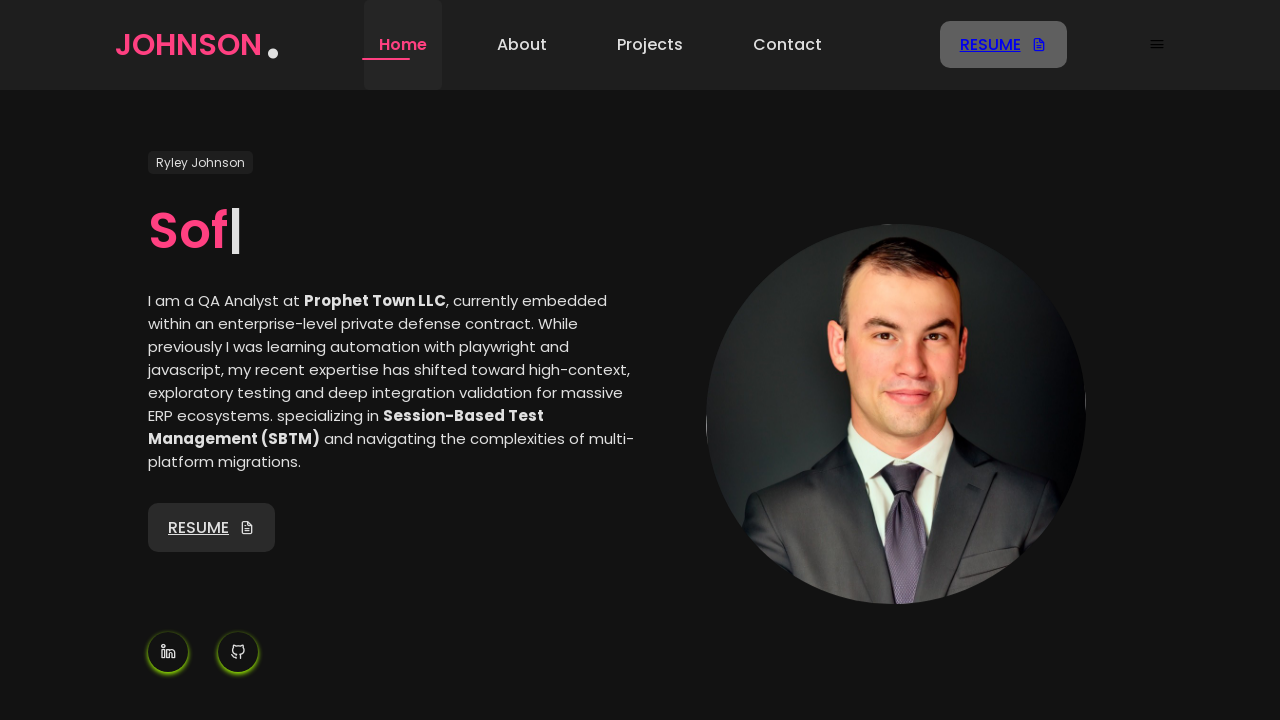

Waited 100ms for Home hover effect to complete
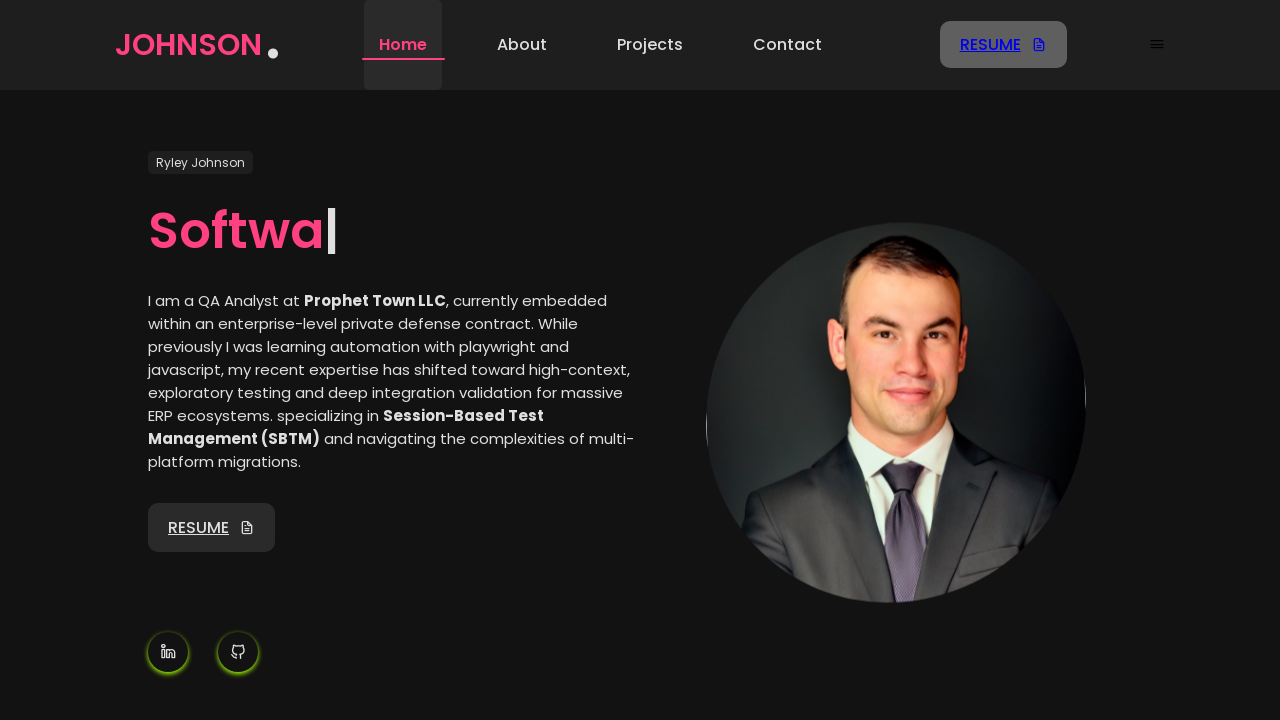

Hovered over About link - should change from red to black at (522, 45) on nav >> text=About >> nth=0
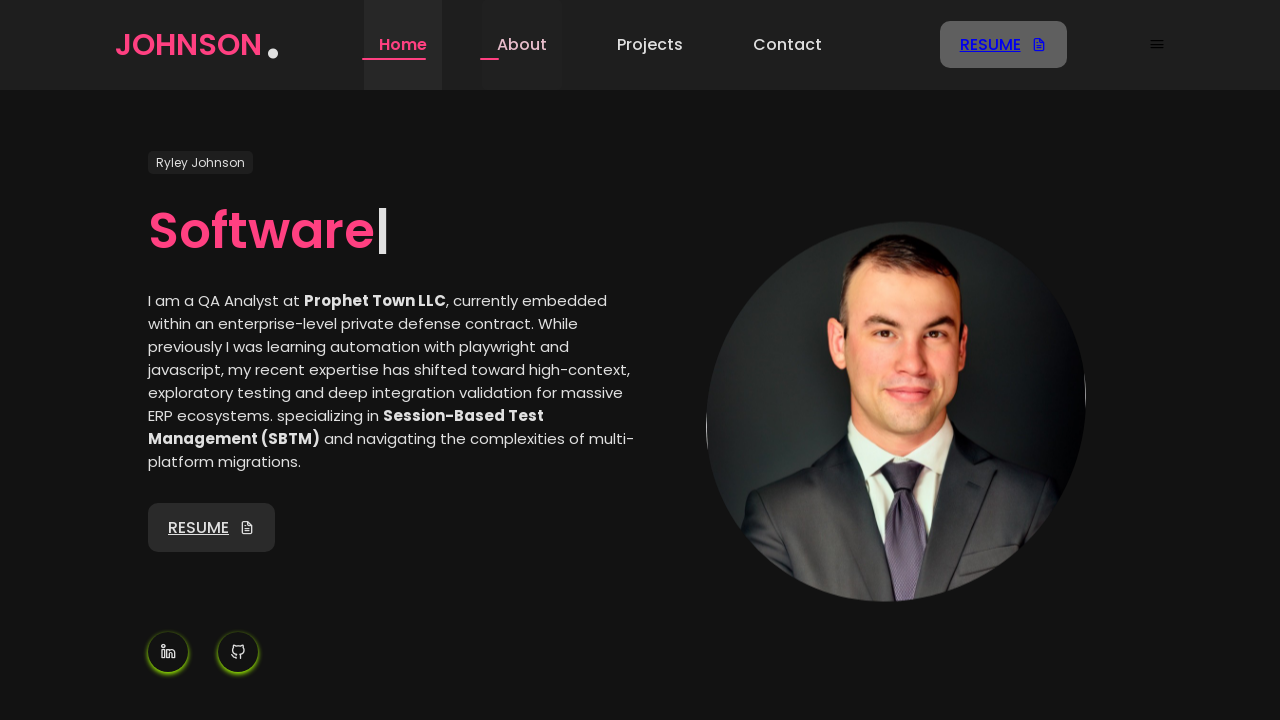

Waited 100ms for About hover effect to complete
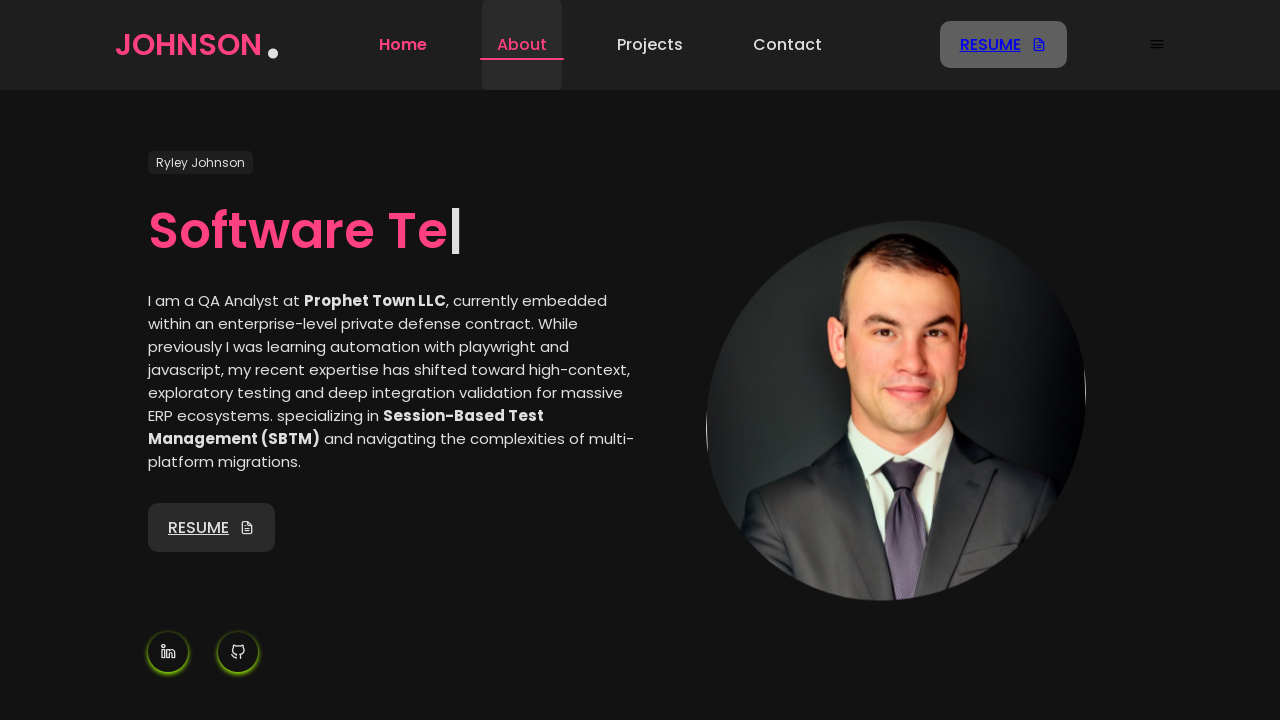

Hovered over Projects link - should change from red to black at (650, 45) on nav >> text=Projects >> nth=0
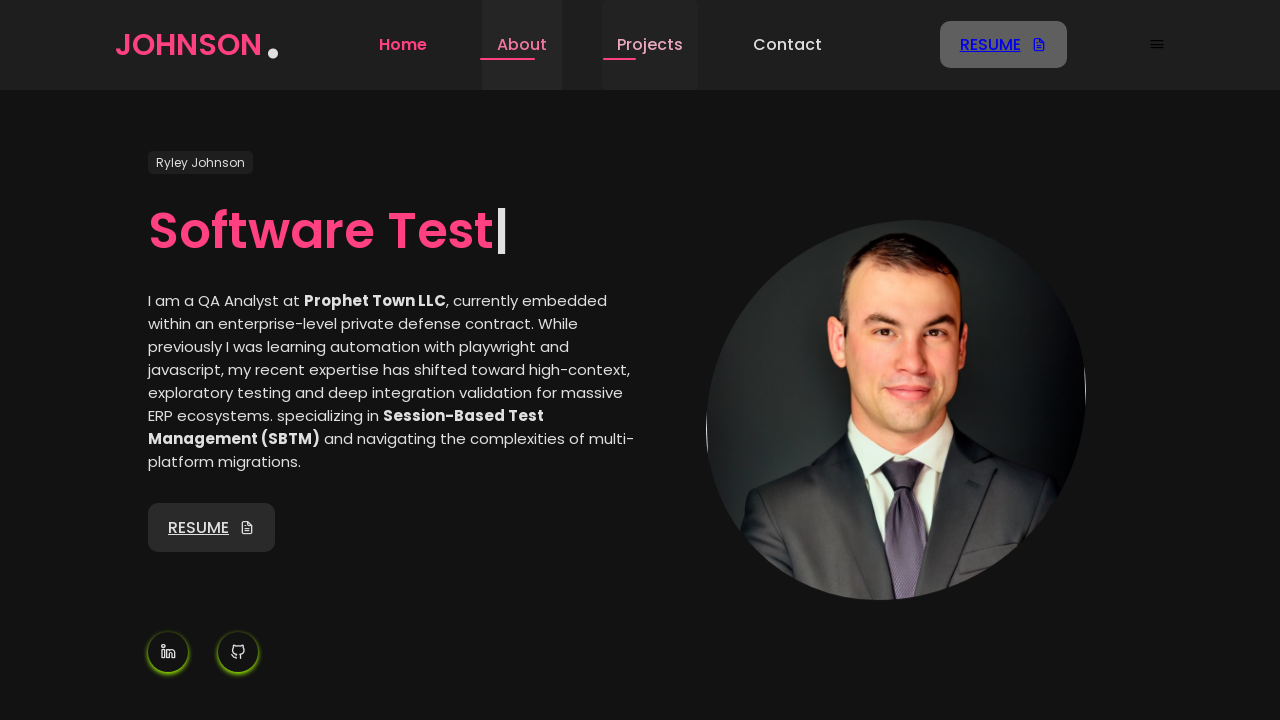

Waited 100ms for Projects hover effect to complete
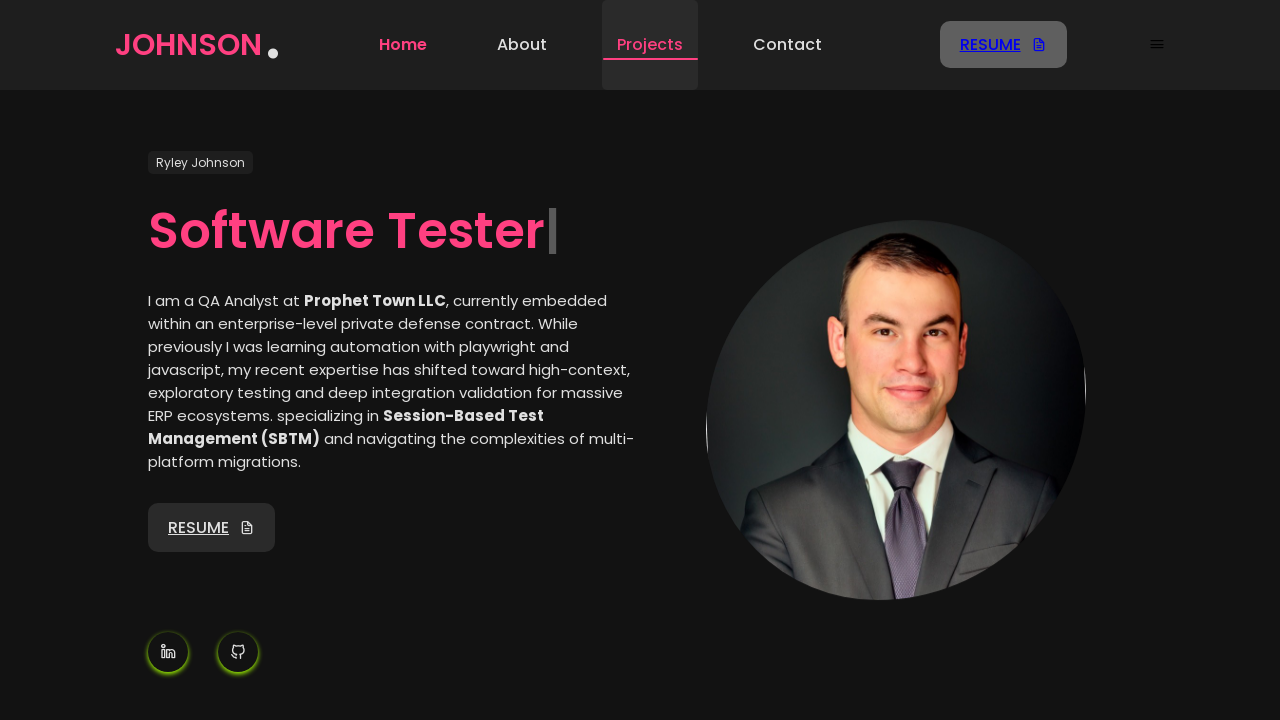

Hovered over Contact link - should change from red to black at (788, 45) on nav >> text=Contact >> nth=0
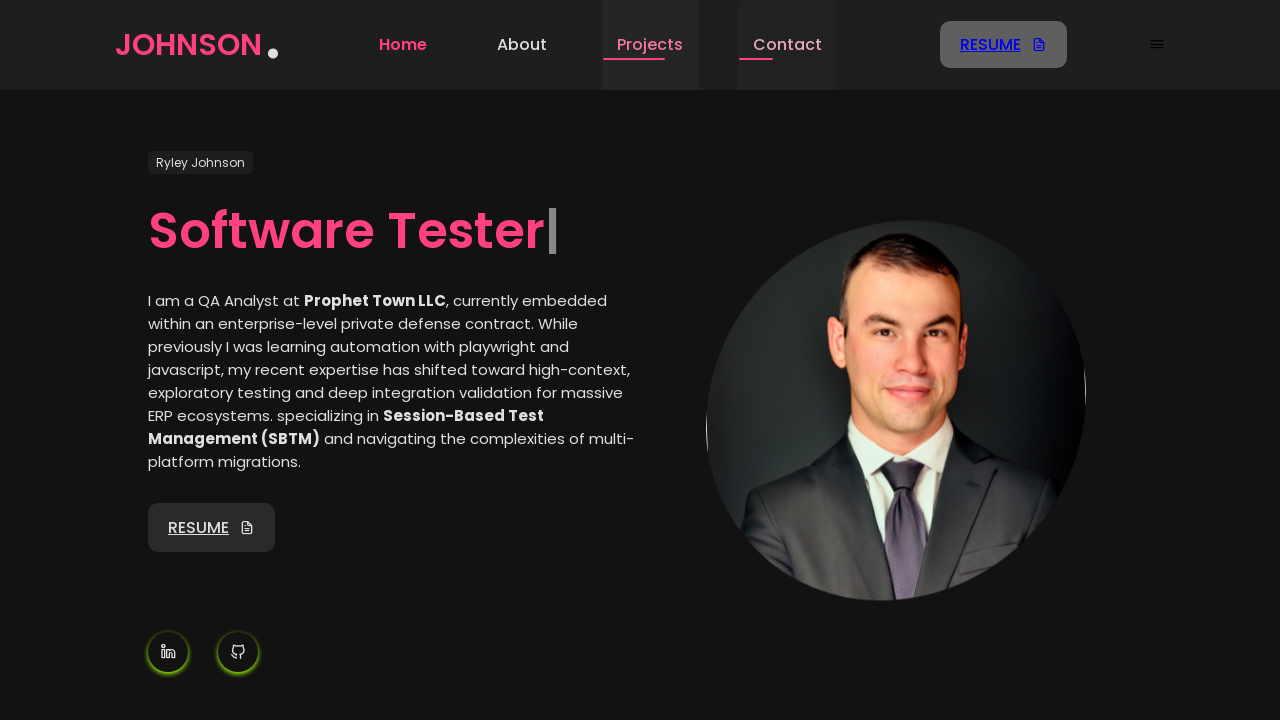

Waited 100ms for Contact hover effect to complete
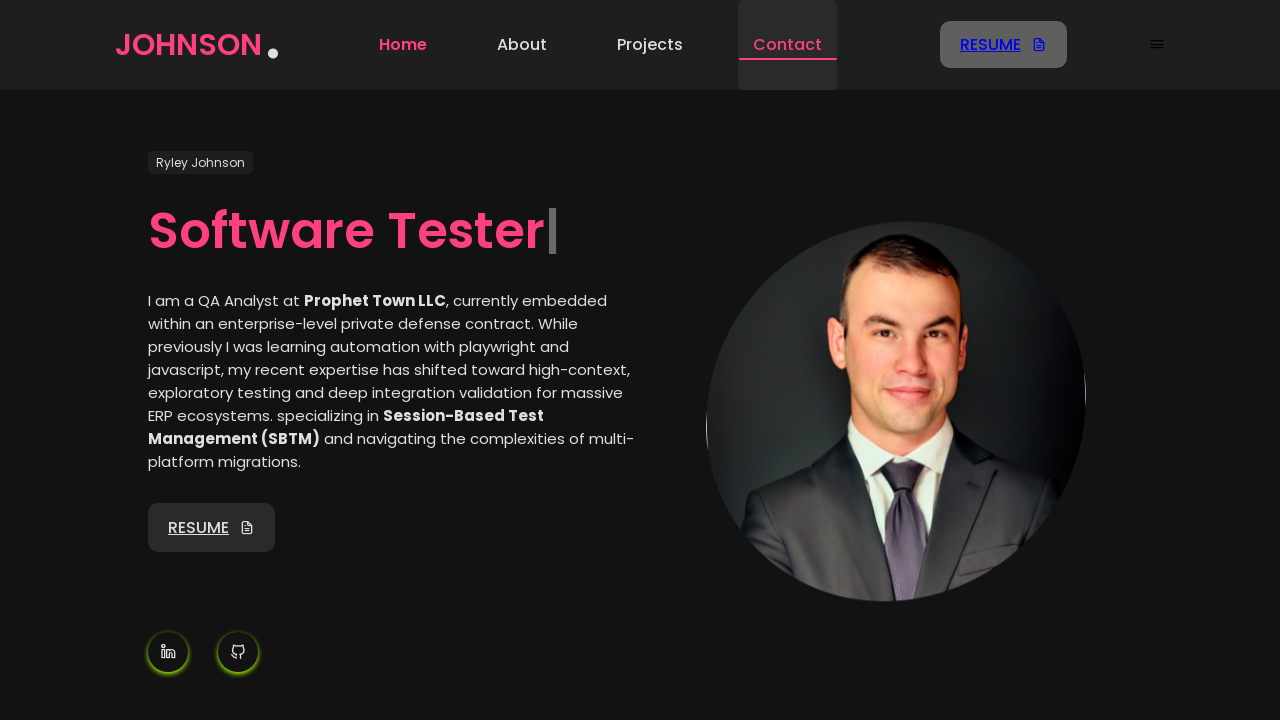

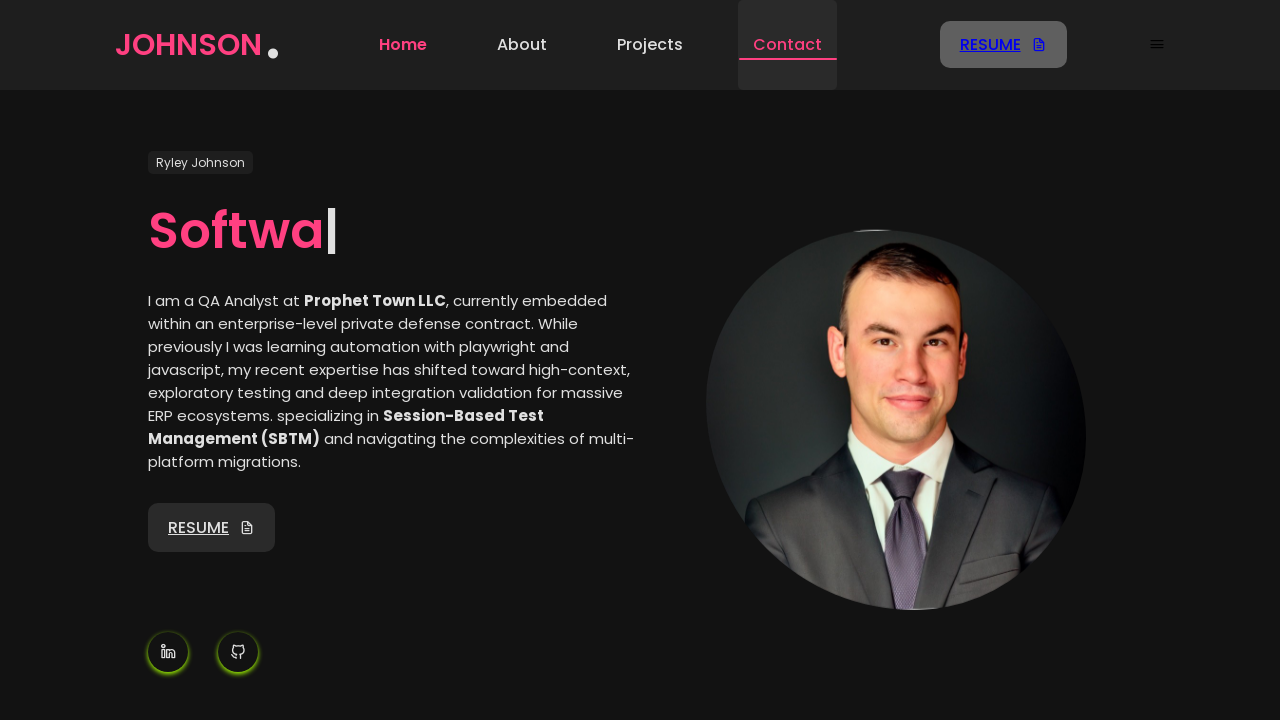